Tests iframe handling by switching into an iframe, clearing and filling a text box, then switching back to verify a link outside the iframe

Starting URL: https://the-internet.herokuapp.com/iframe

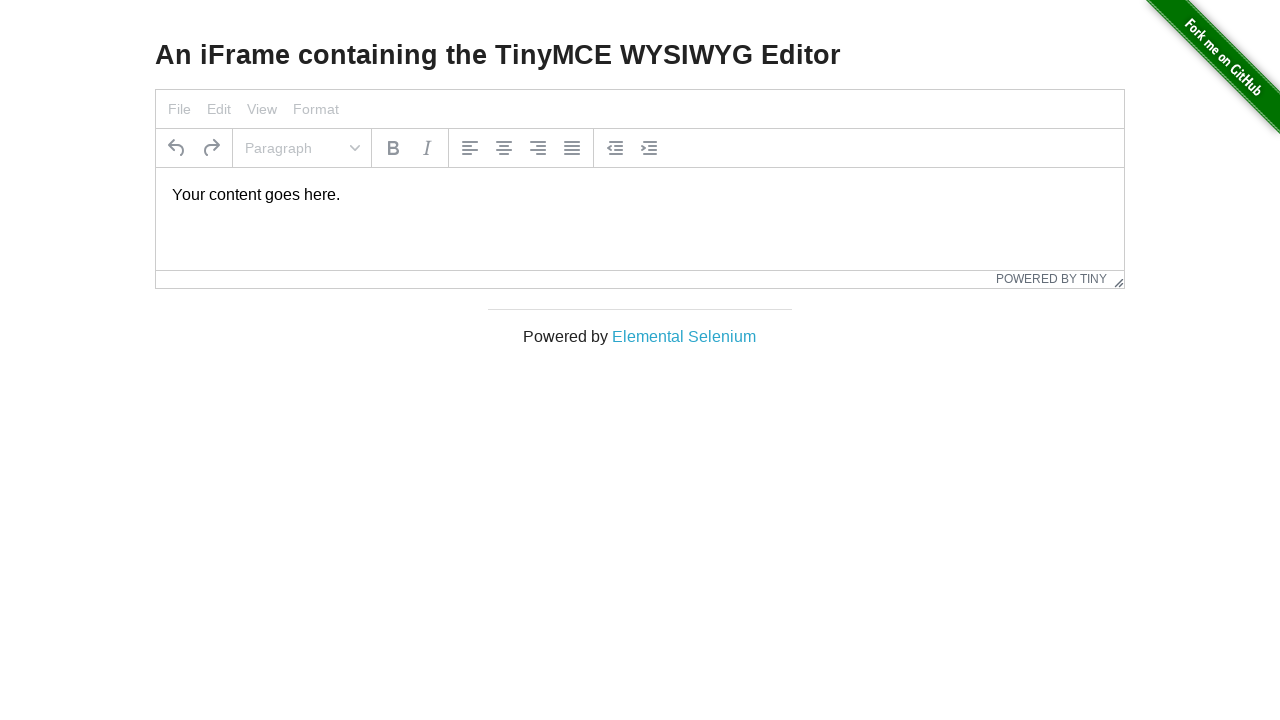

Verified heading h3 is enabled
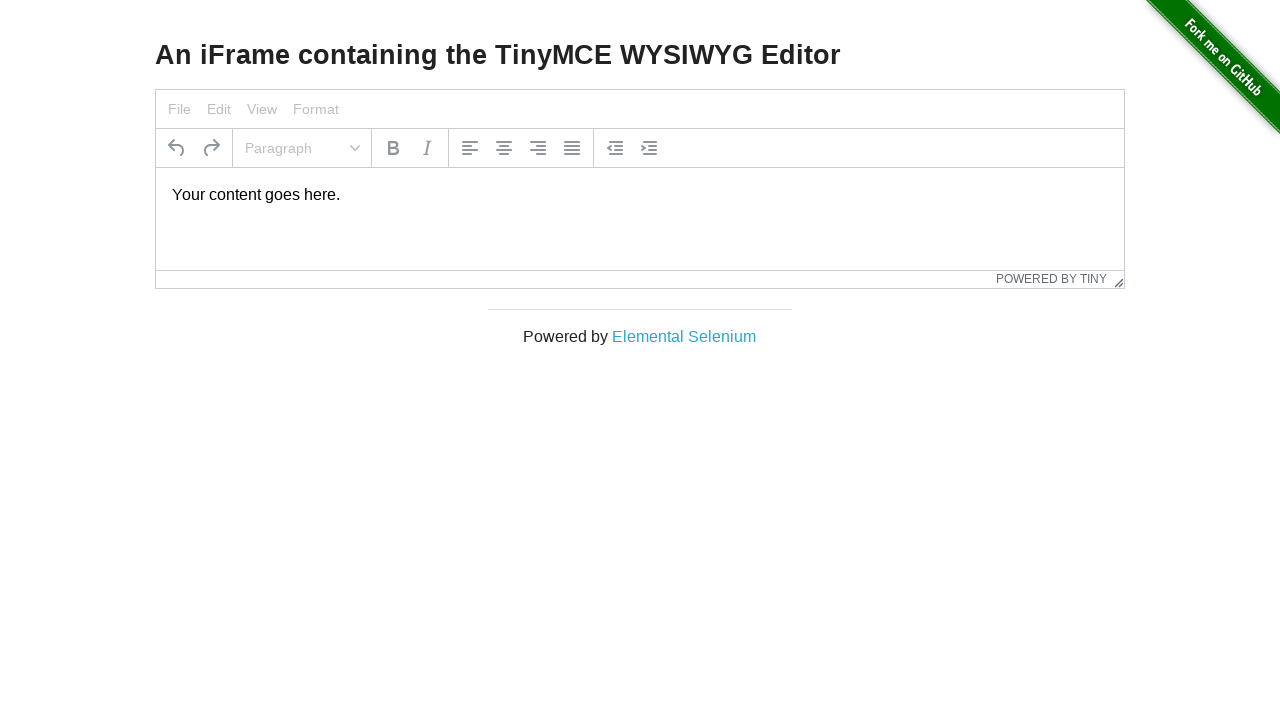

Retrieved and printed heading text content
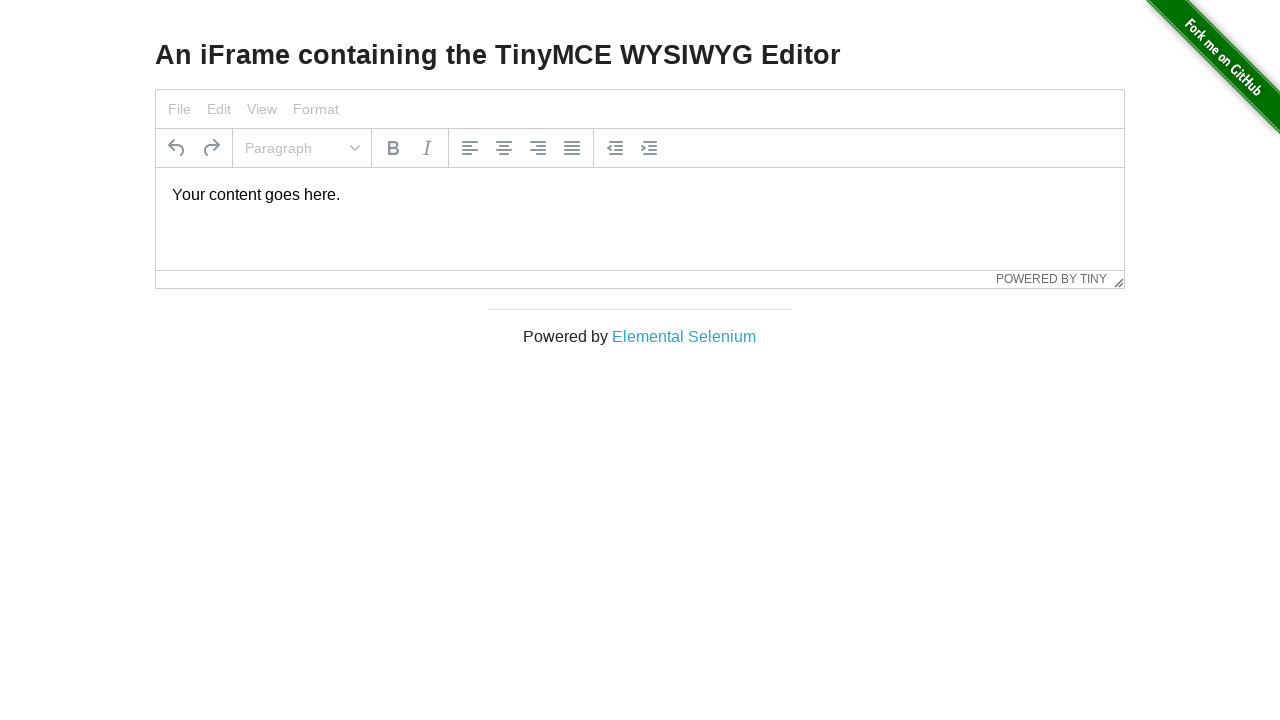

Located iframe element with id 'mce_0_ifr'
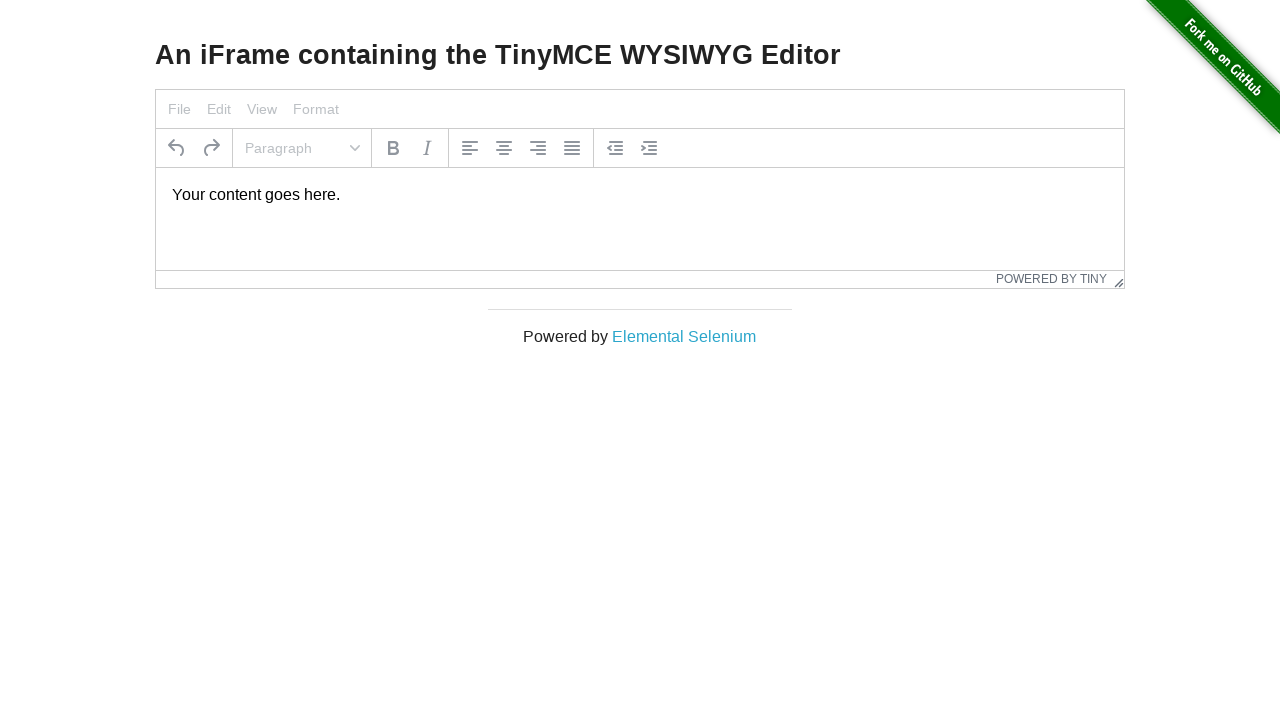

Located text box element 'body#tinymce' within iframe
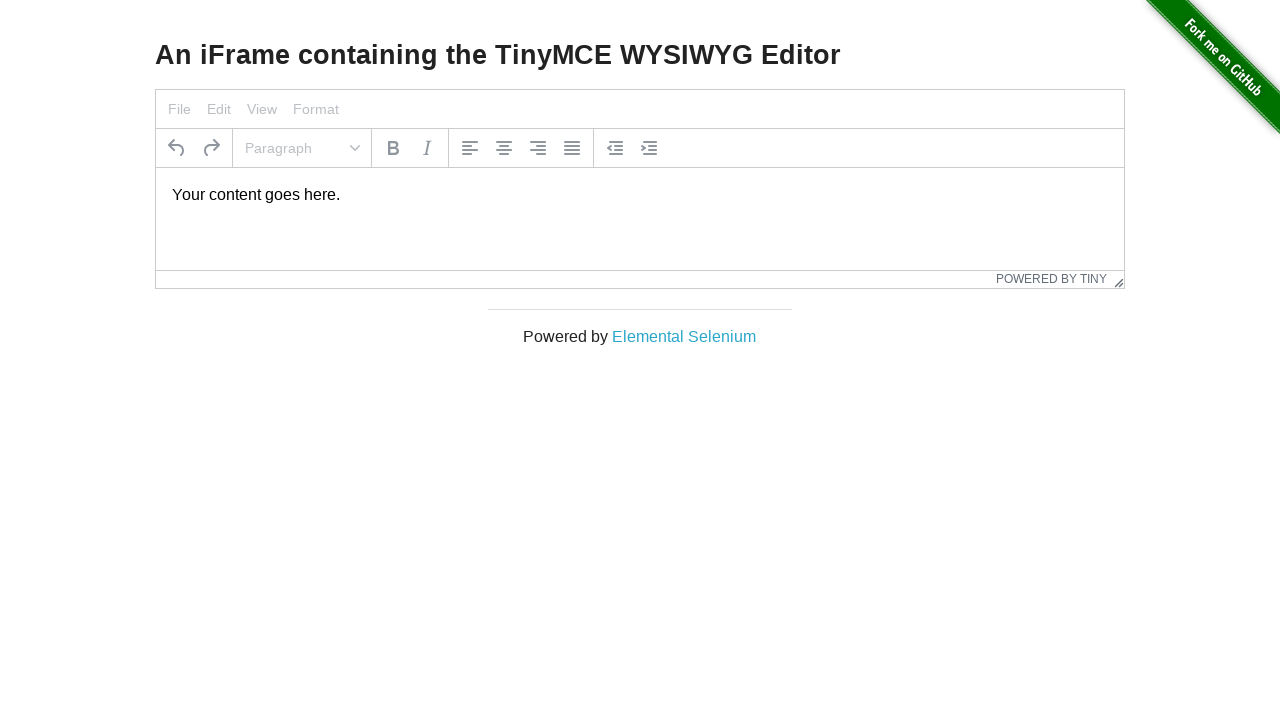

Clicked on text box inside iframe at (640, 195) on #mce_0_ifr >> internal:control=enter-frame >> body#tinymce
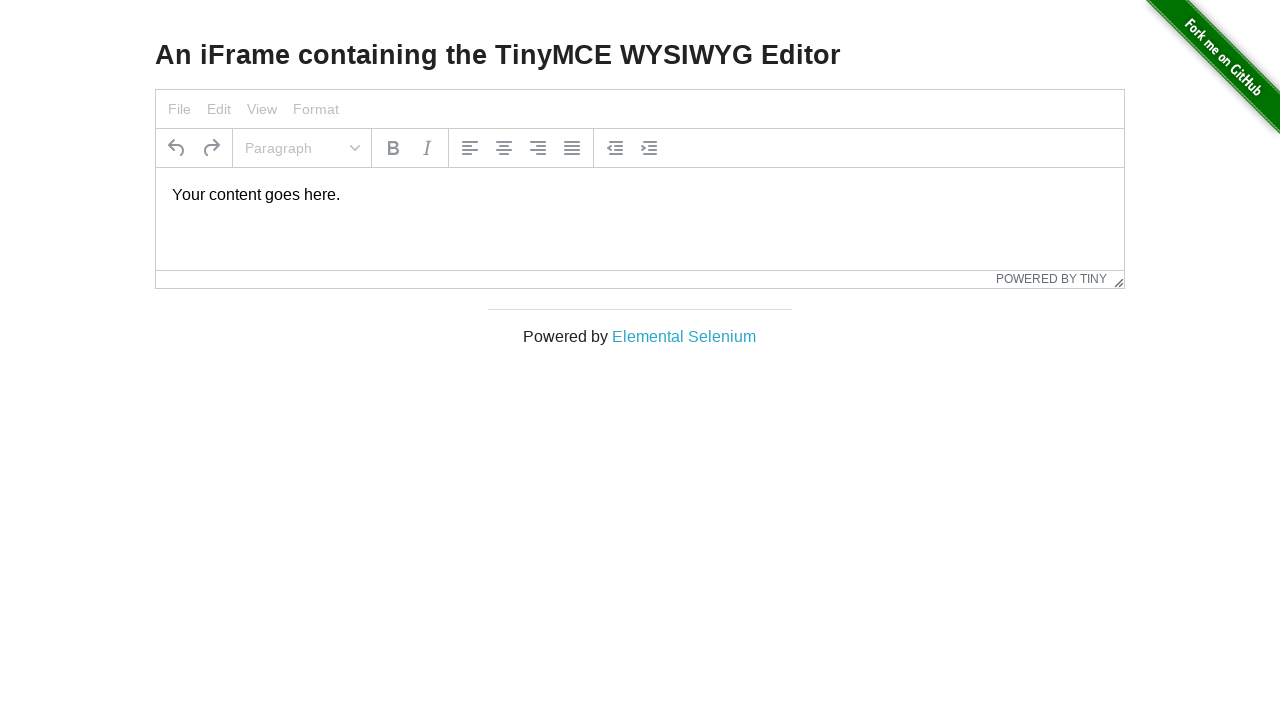

Selected all text in text box using Ctrl+A on #mce_0_ifr >> internal:control=enter-frame >> body#tinymce
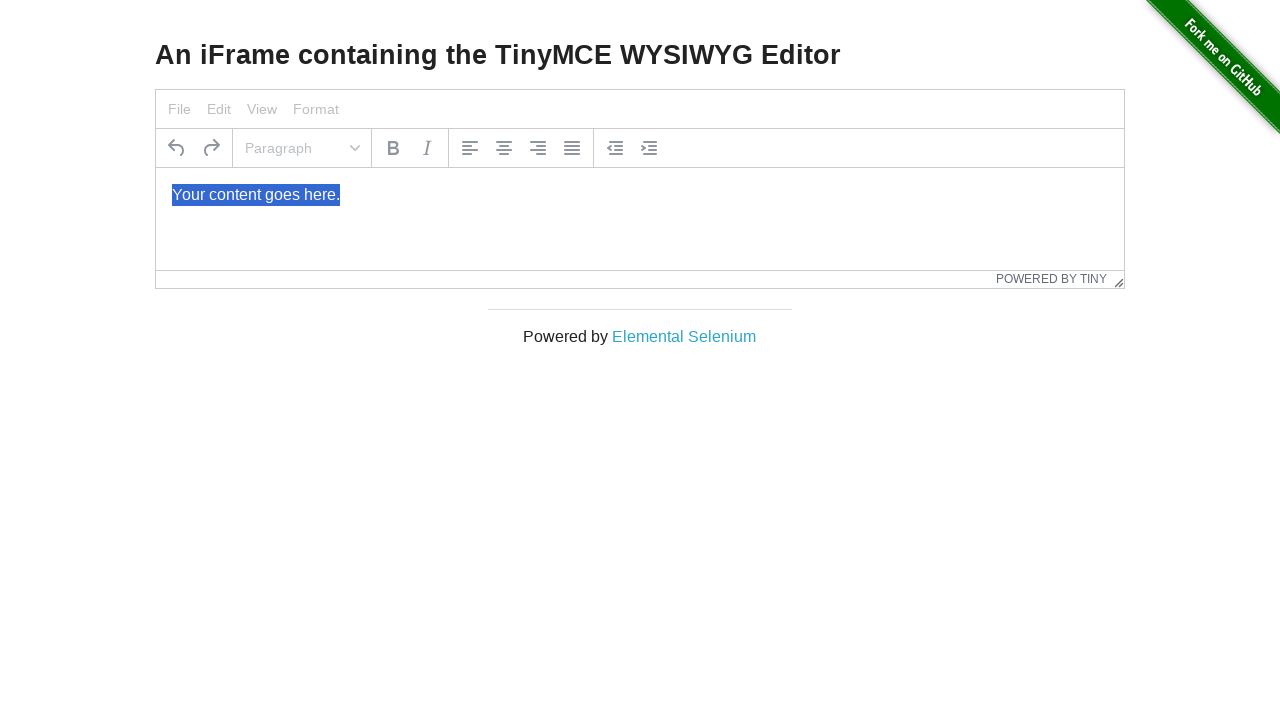

Typed 'Merhaba Dunya' into text box on #mce_0_ifr >> internal:control=enter-frame >> body#tinymce
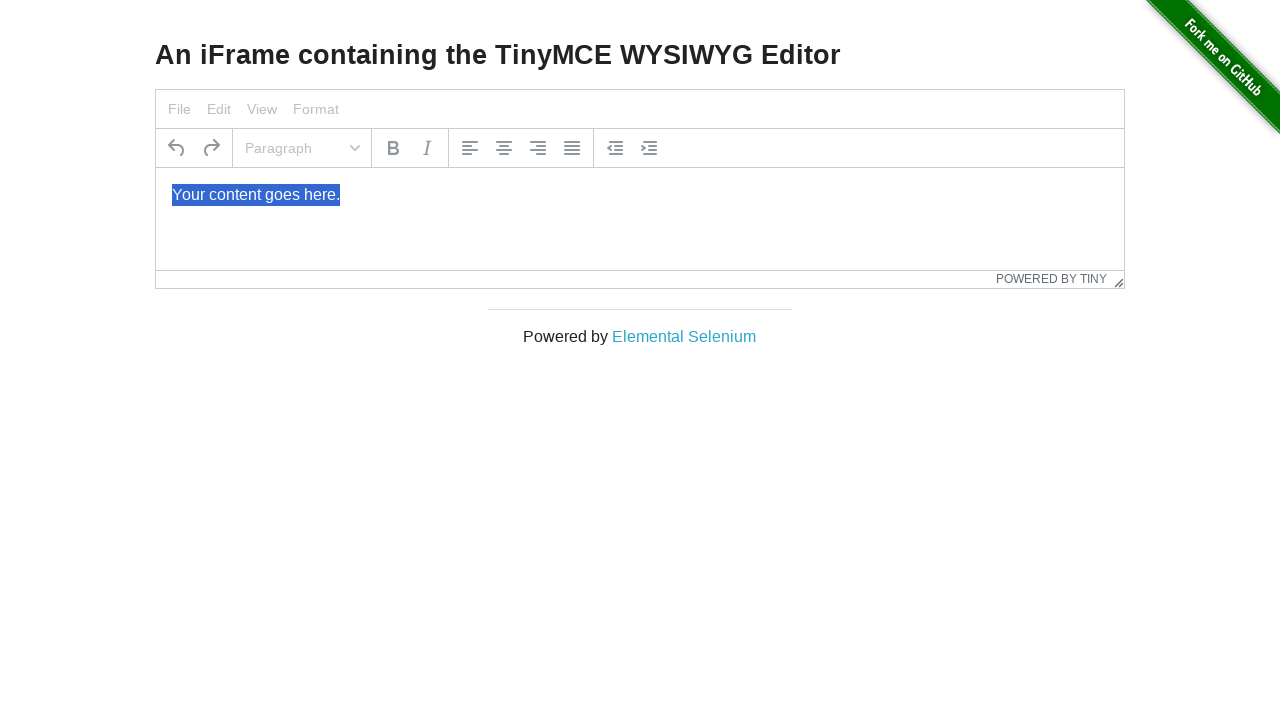

Located 'Elemental Selenium' link outside iframe
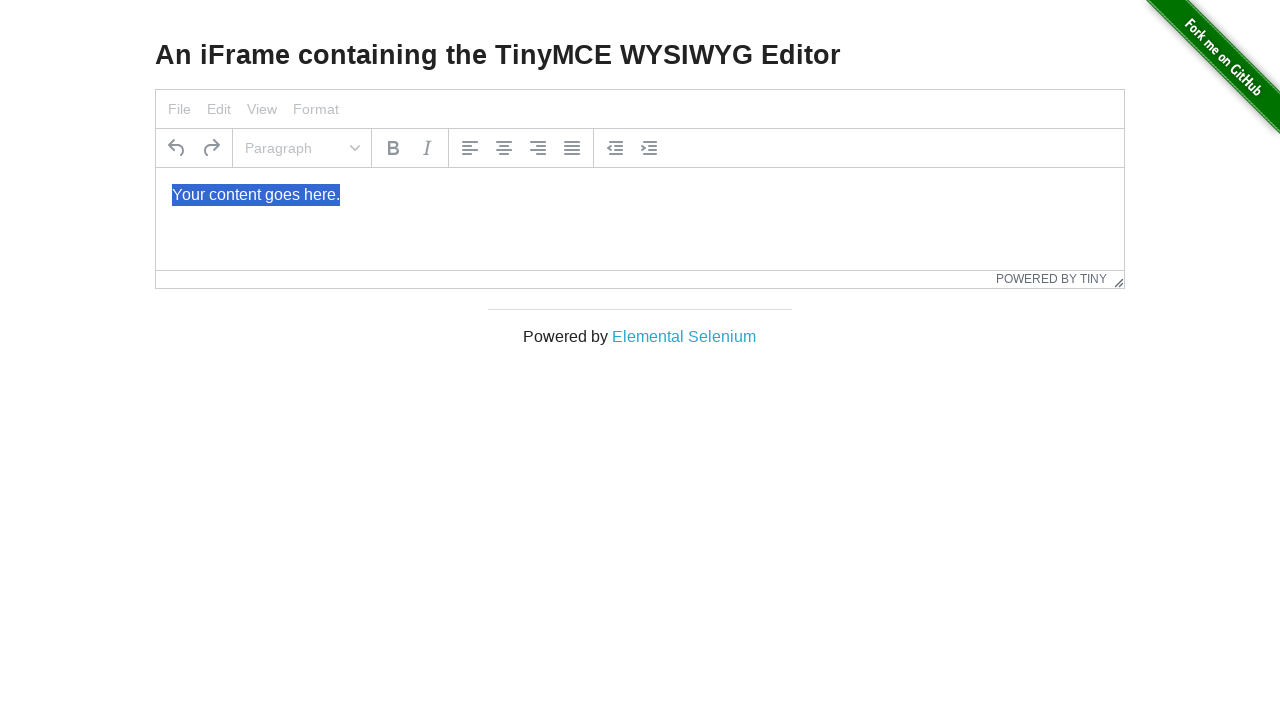

Verified 'Elemental Selenium' link is visible
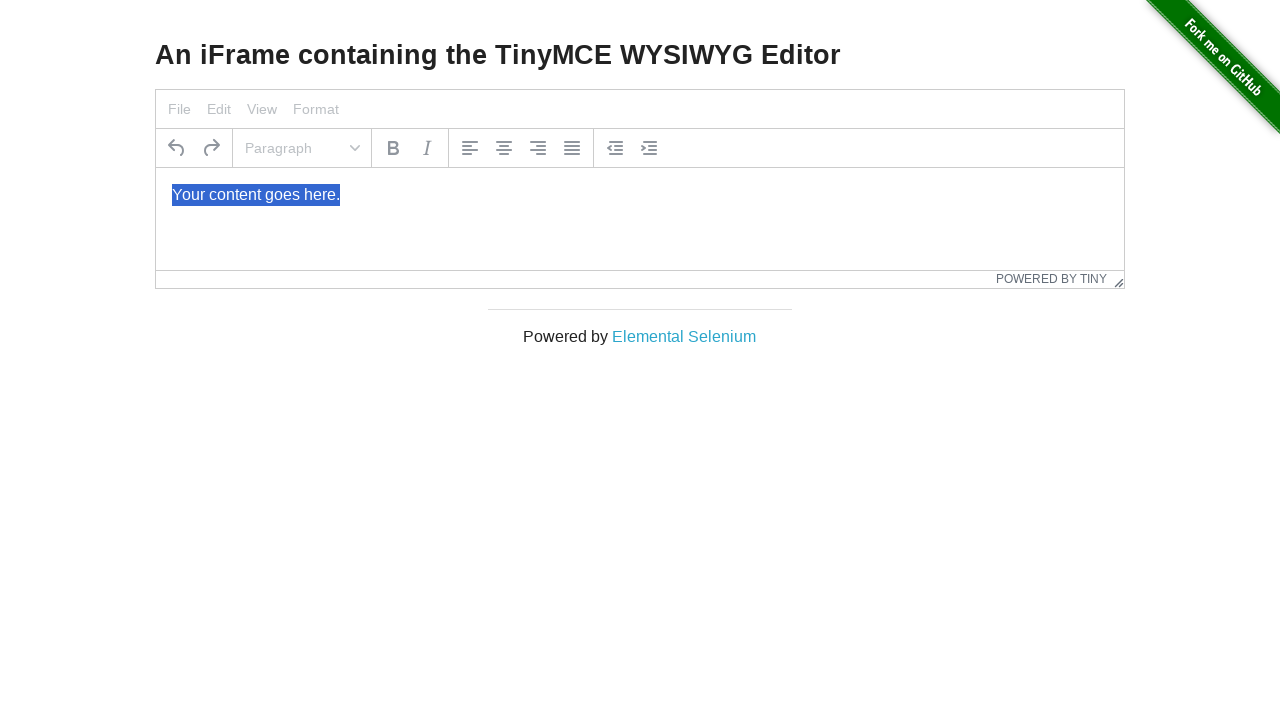

Retrieved and printed 'Elemental Selenium' link text content
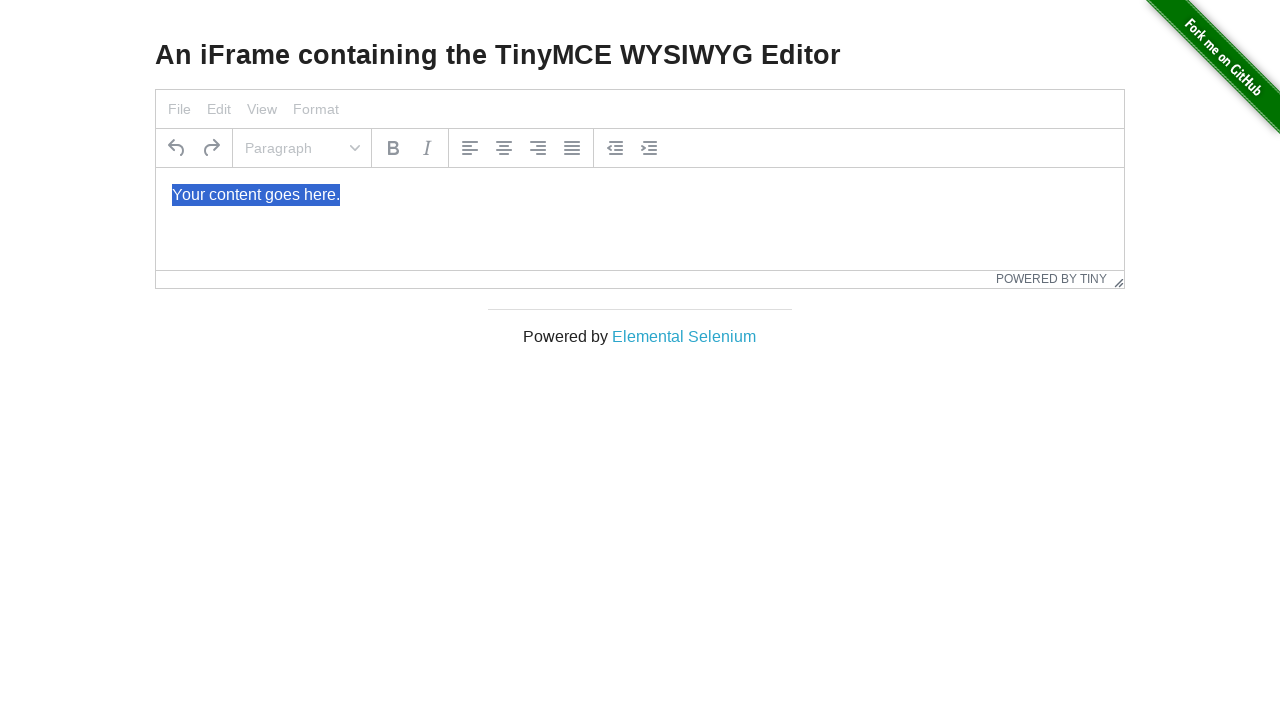

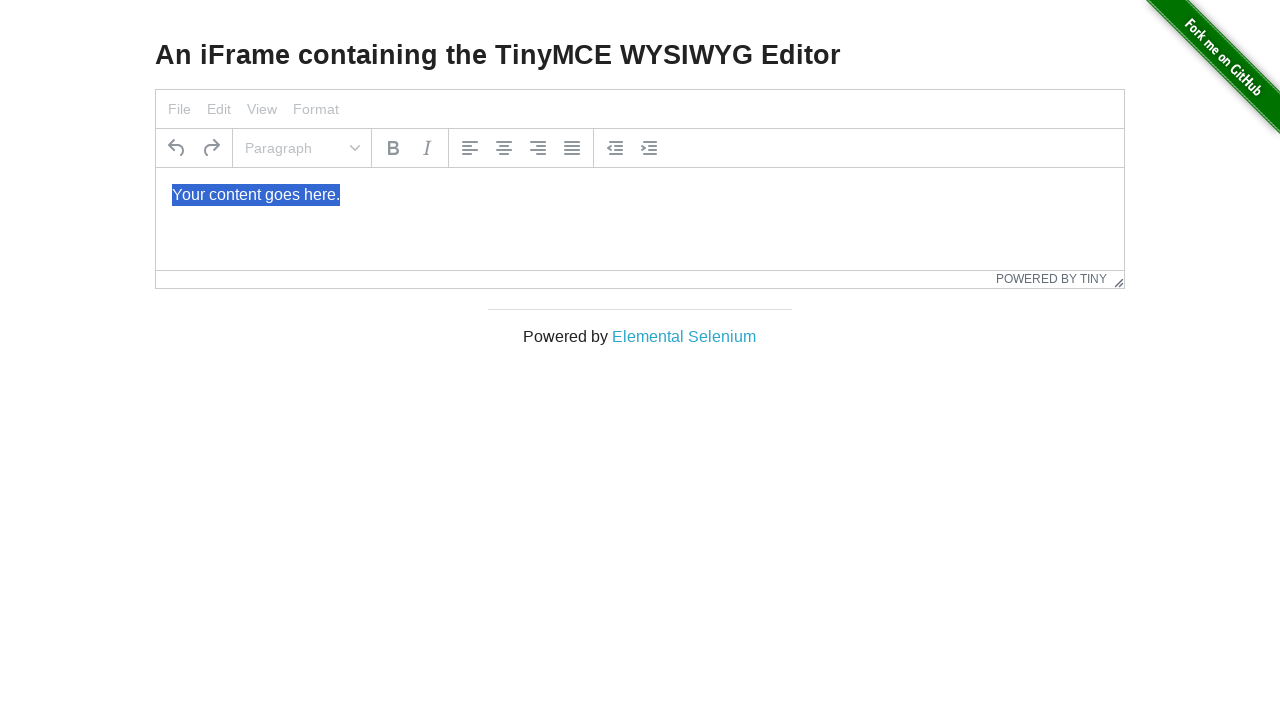